Hovers over an element inside an iframe to display a tooltip and retrieves its text

Starting URL: https://jqueryui.com/tooltip/

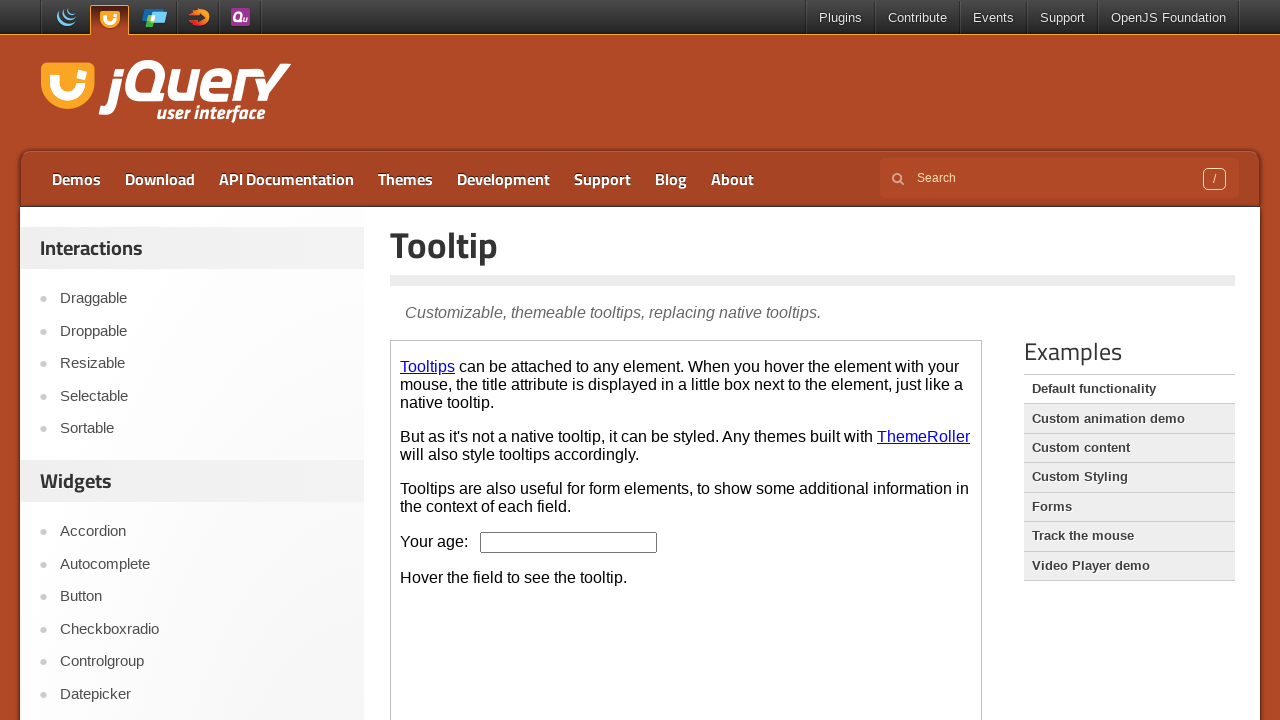

Located the demo frame
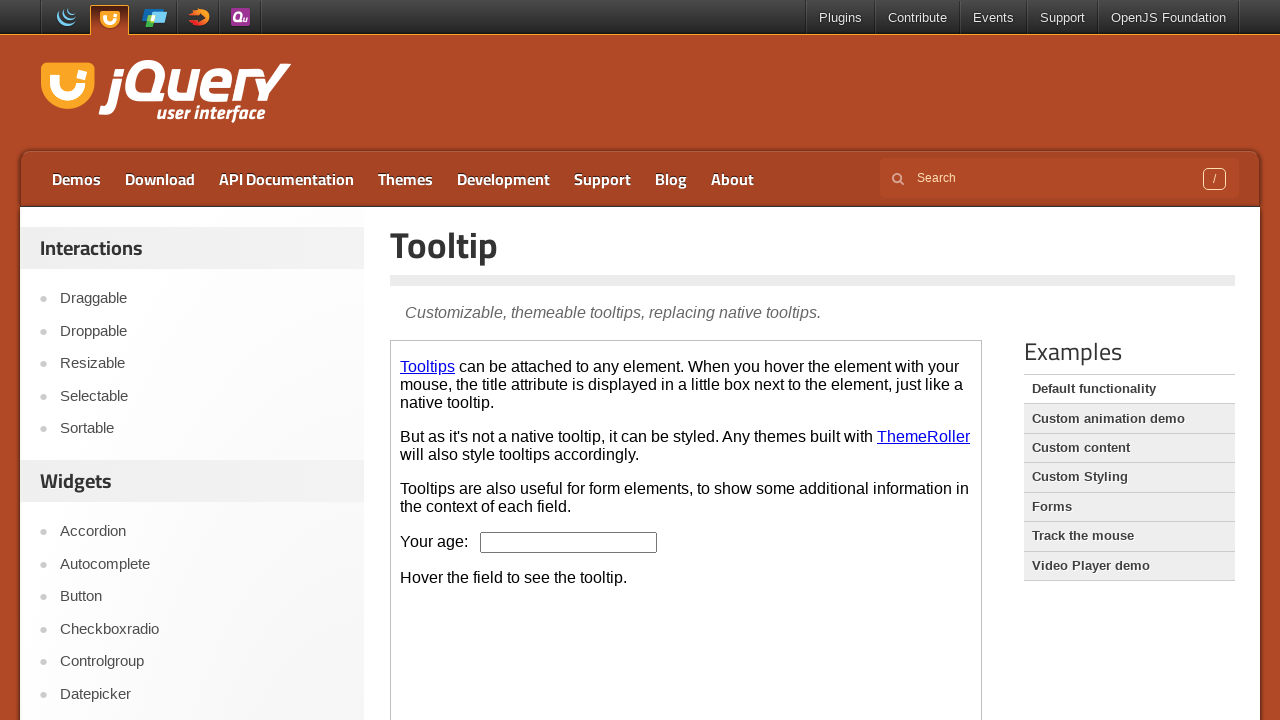

Hovered over age input element to display tooltip at (569, 542) on .demo-frame >> internal:control=enter-frame >> #age
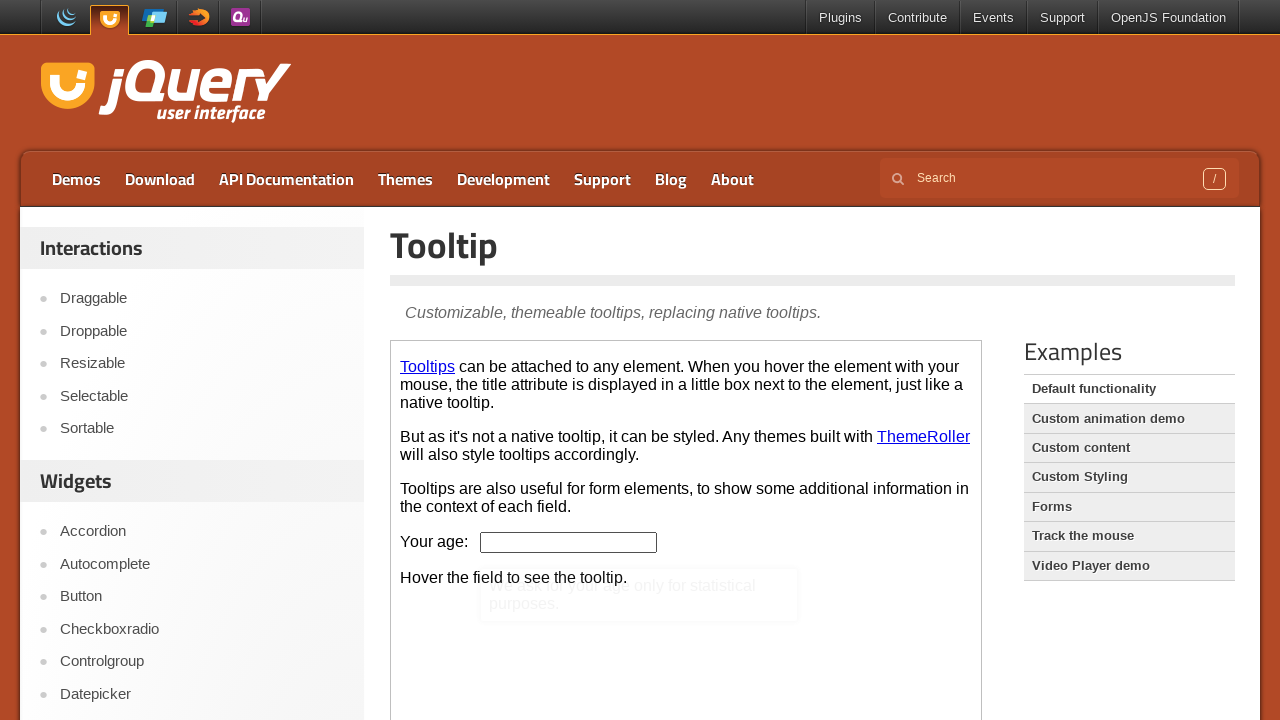

Retrieved tooltip text: 'We ask for your age only for statistical purposes.'
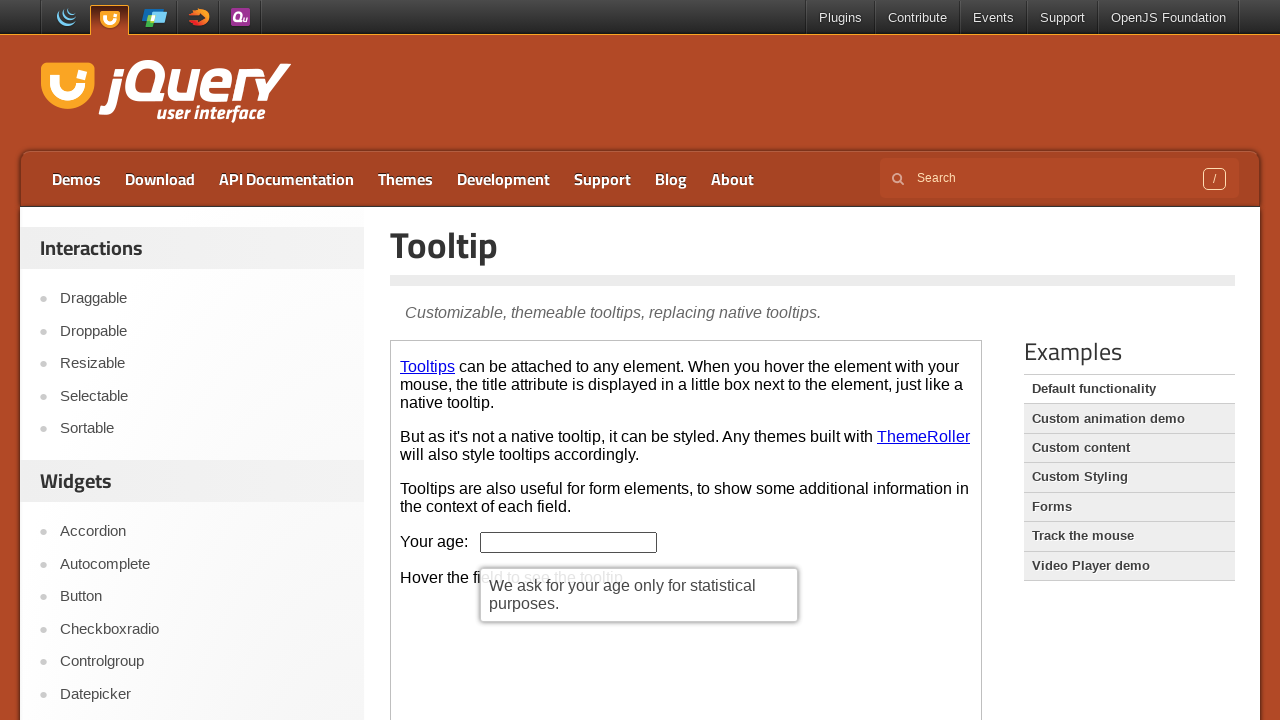

Printed tooltip text to console
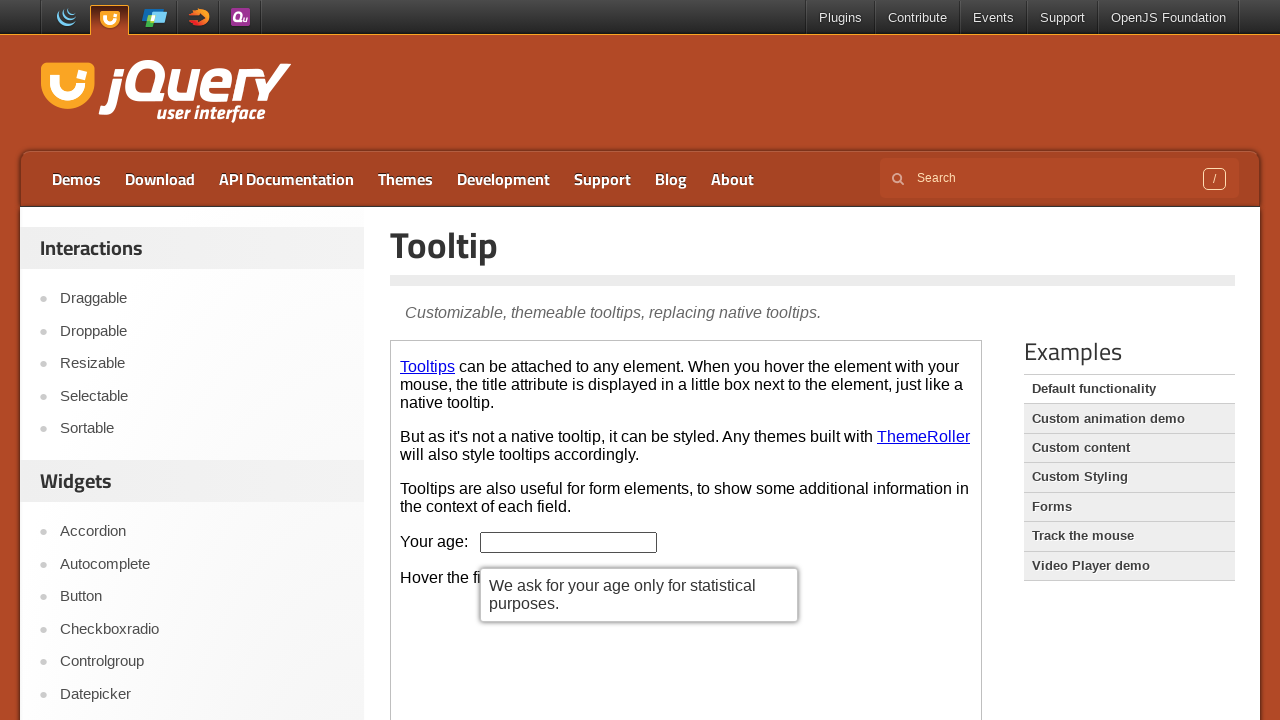

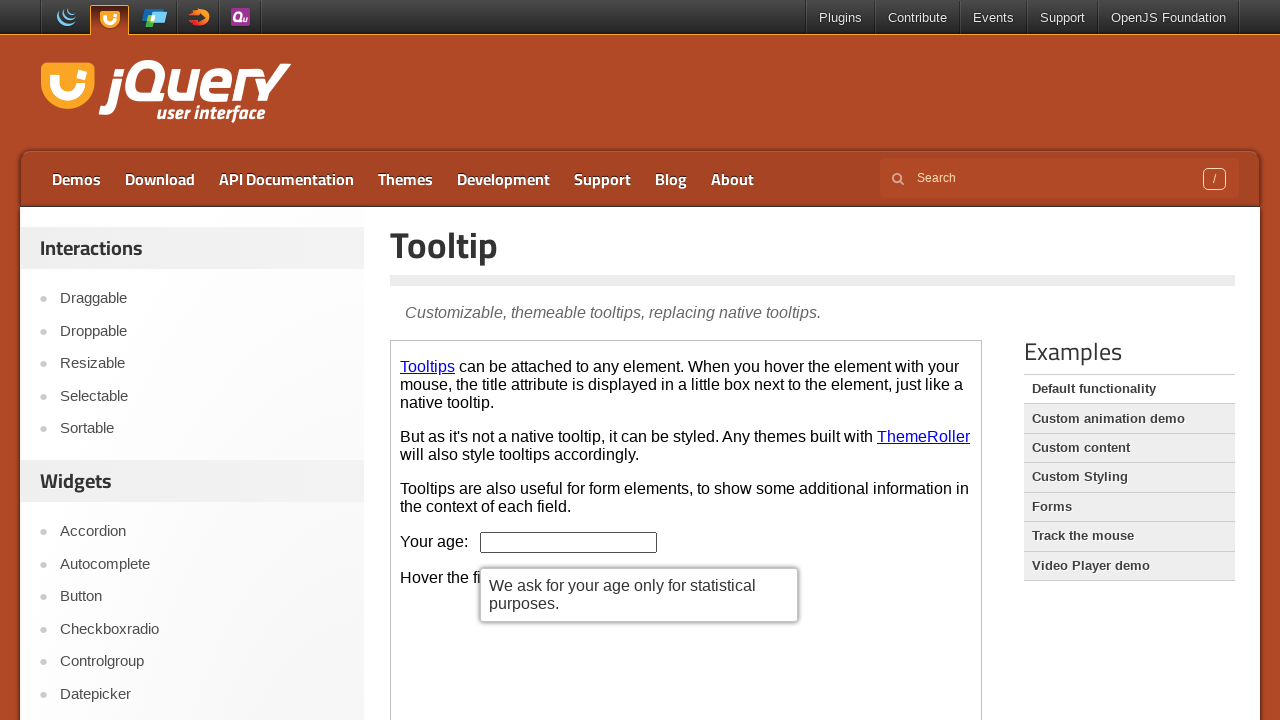